Tests window handling functionality by opening a new window via a link click, switching between windows, and verifying content on both the original and new window.

Starting URL: https://the-internet.herokuapp.com/windows

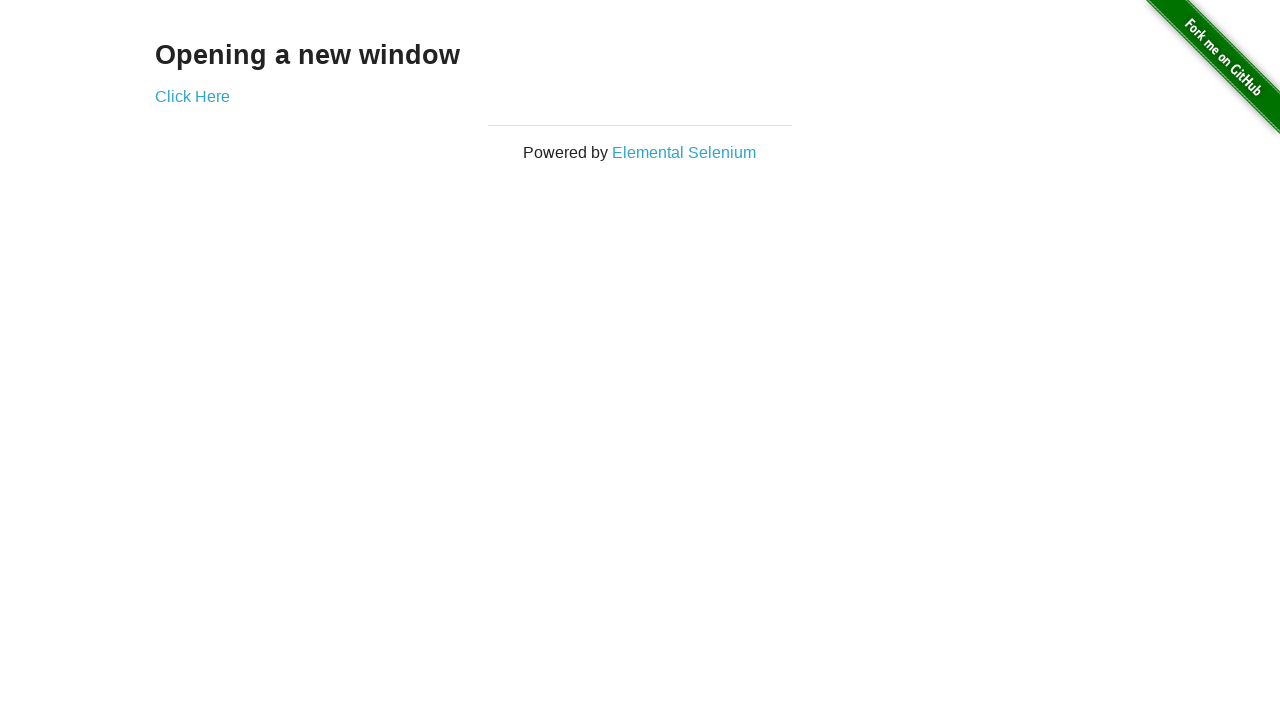

Located heading 'Opening a new window' on first window
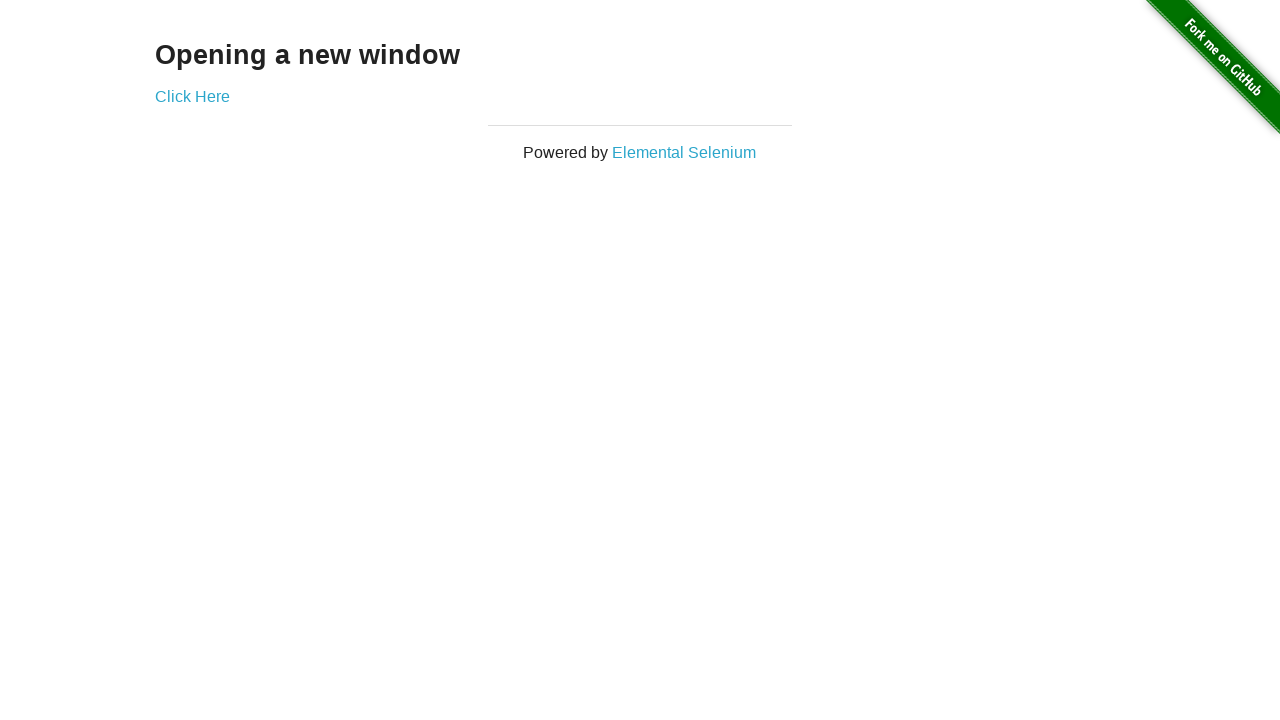

Verified heading text is 'Opening a new window'
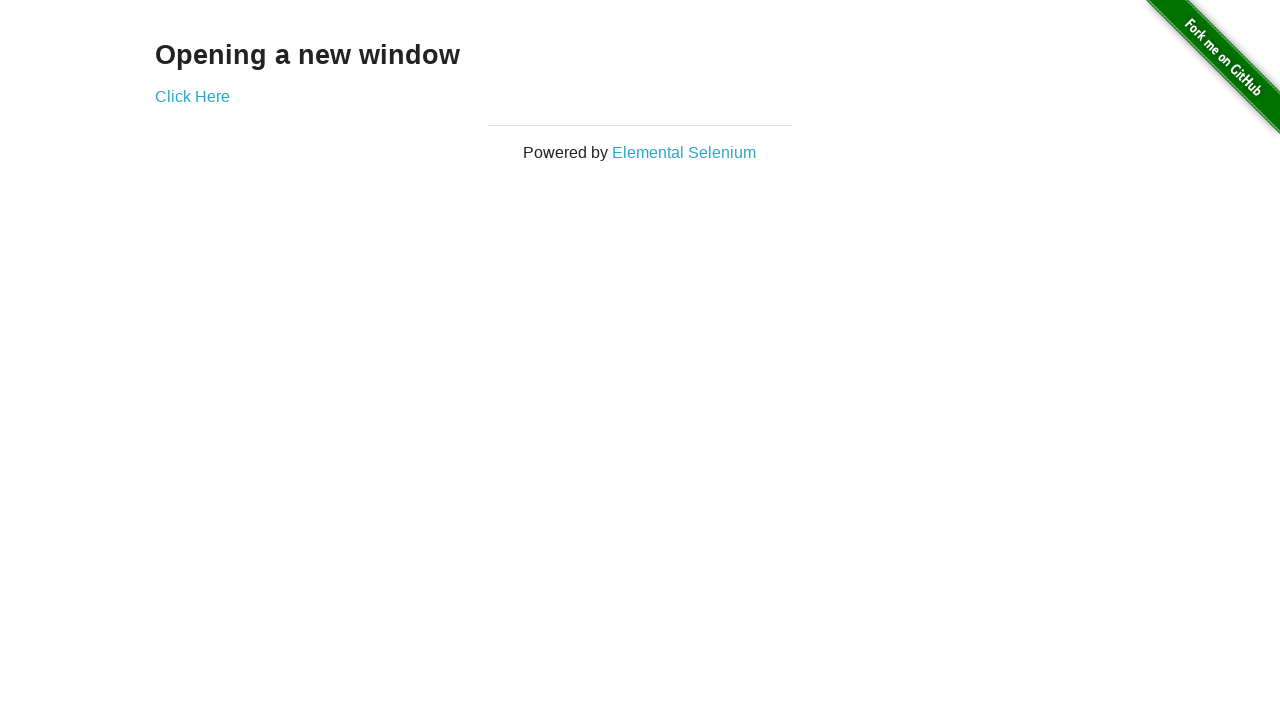

Verified first window title is 'The Internet'
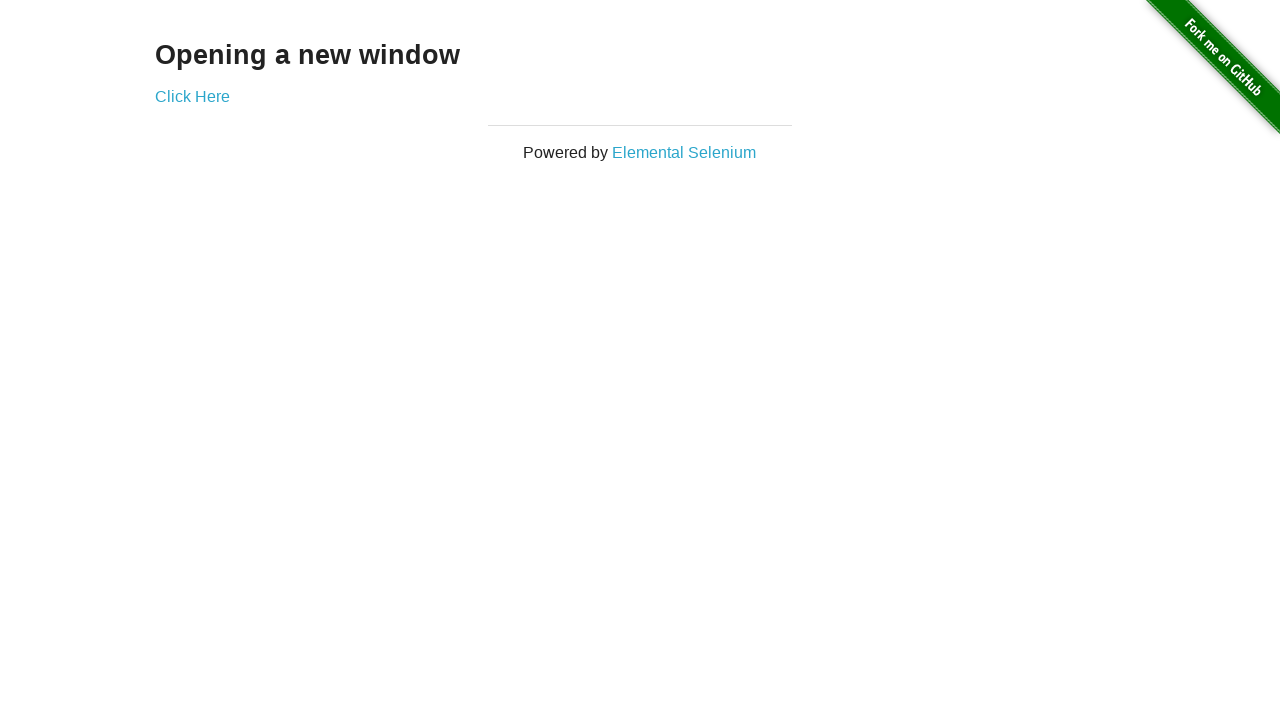

Clicked 'Click Here' link to open new window at (192, 96) on text=Click Here
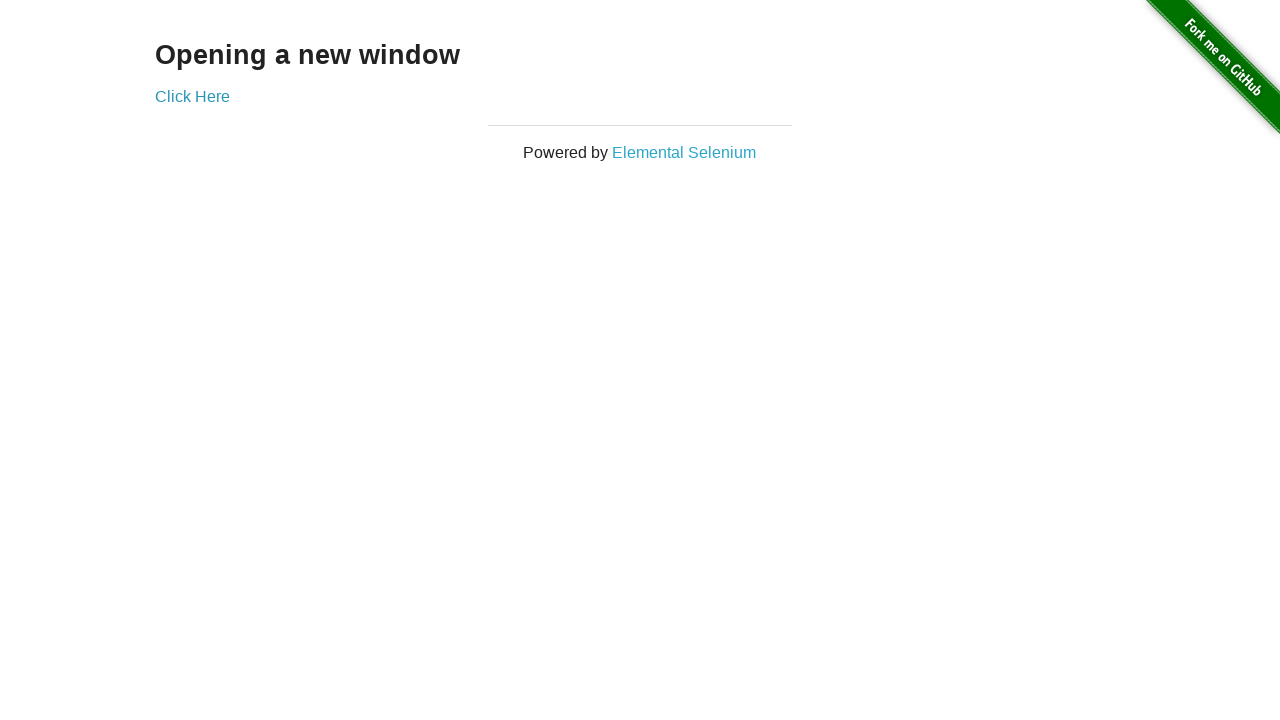

Obtained new page/window object
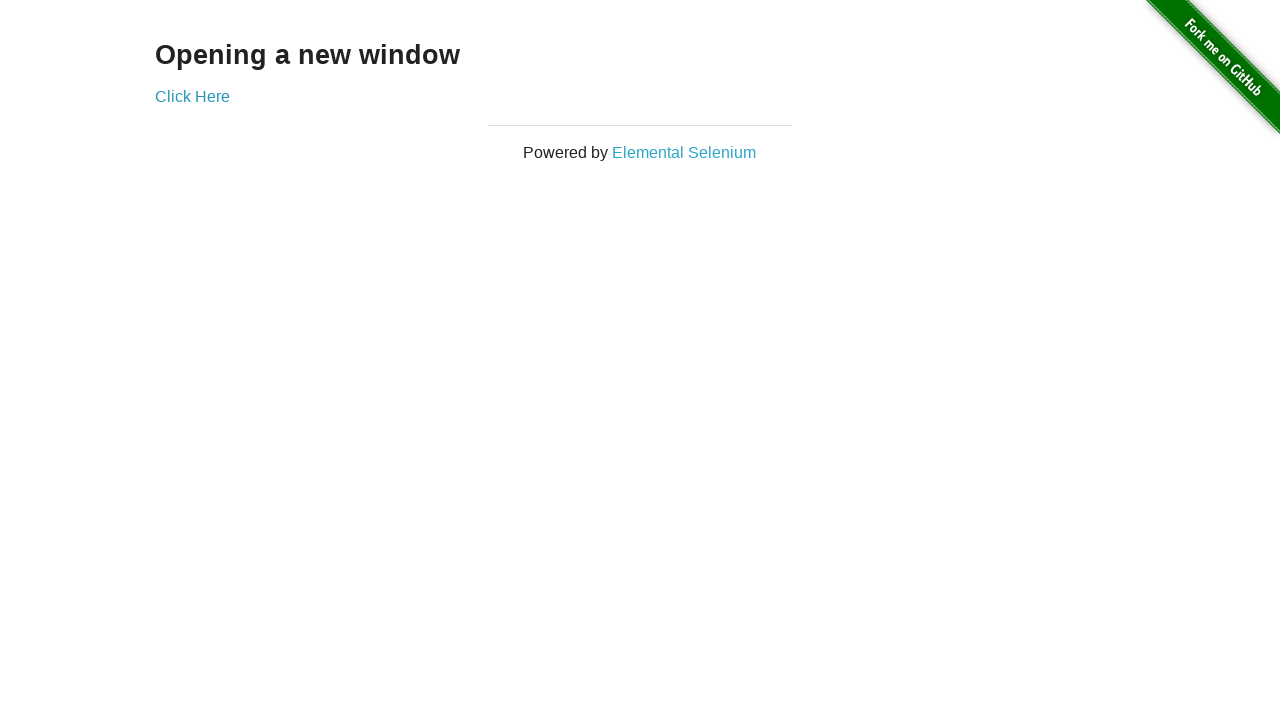

Waited for new window to fully load
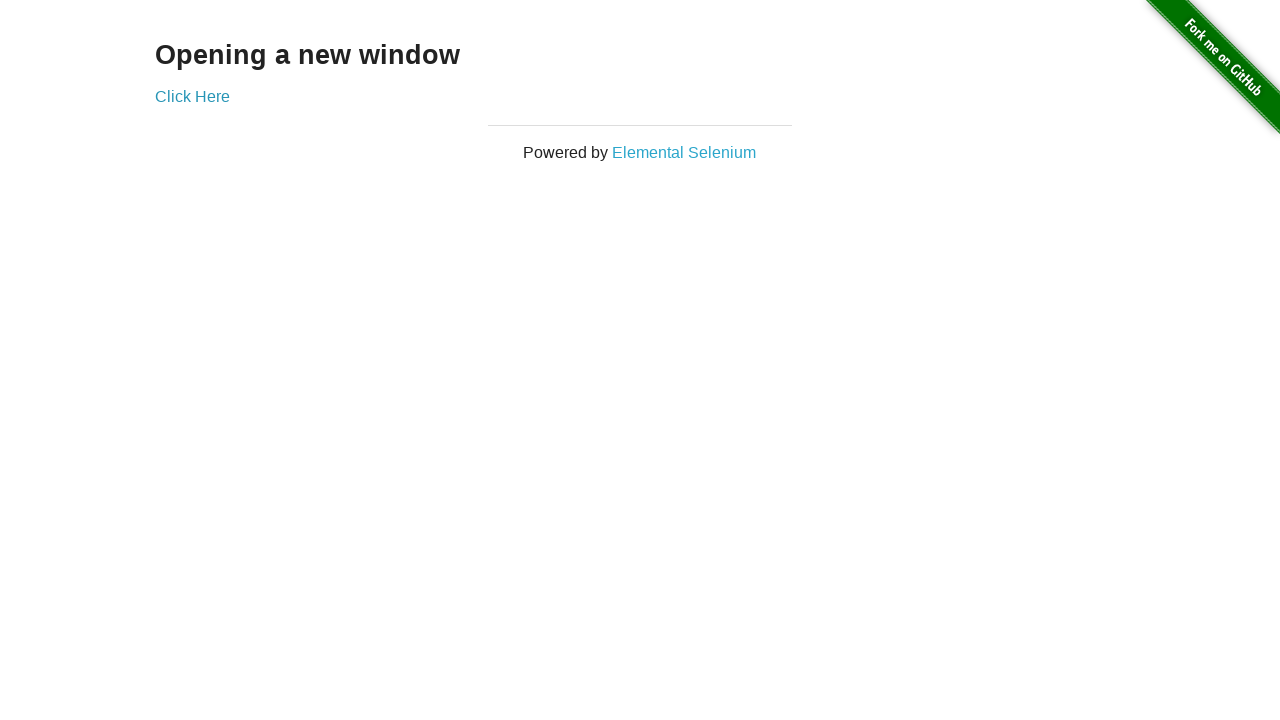

Verified new window title is 'New Window'
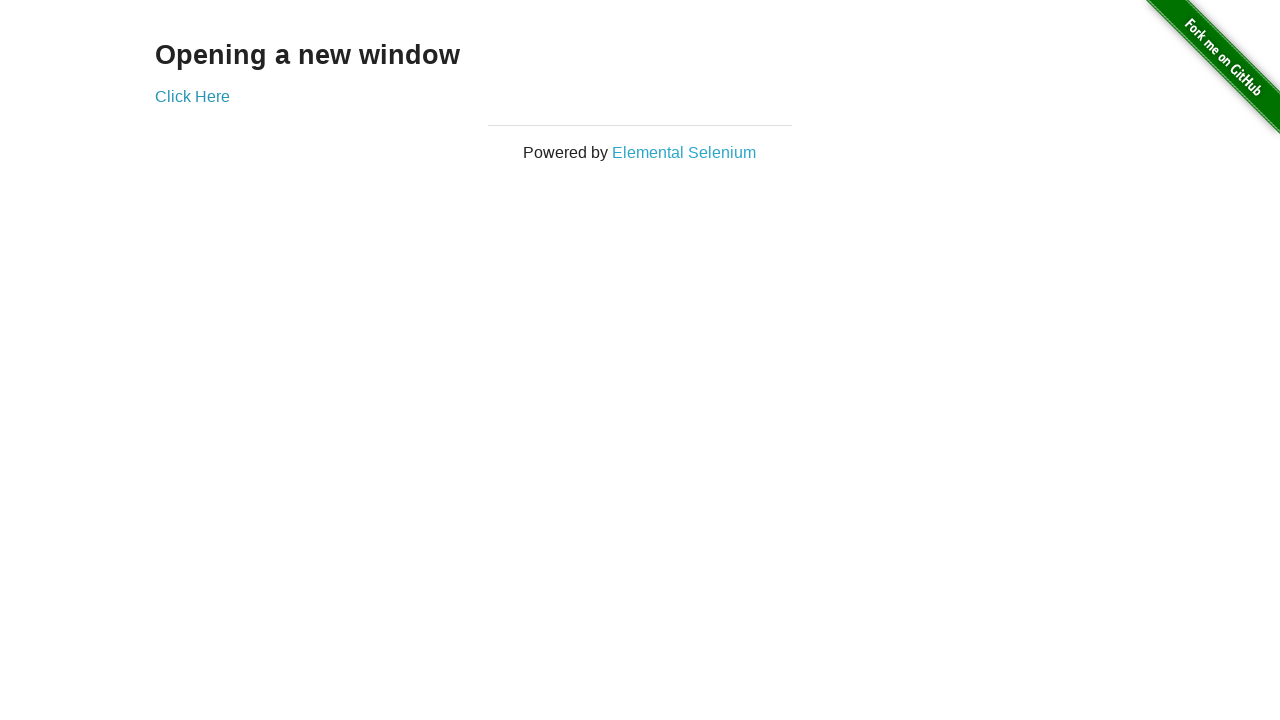

Located heading 'New Window' in new window
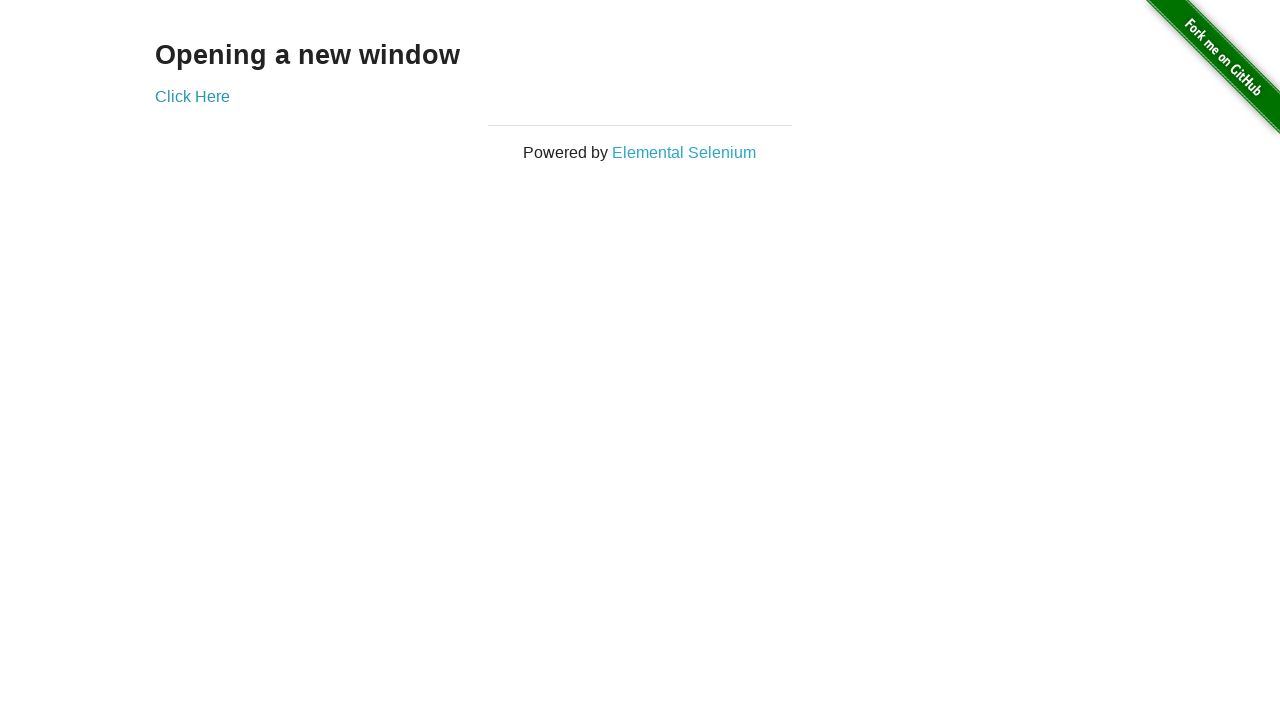

Verified new window heading text is 'New Window'
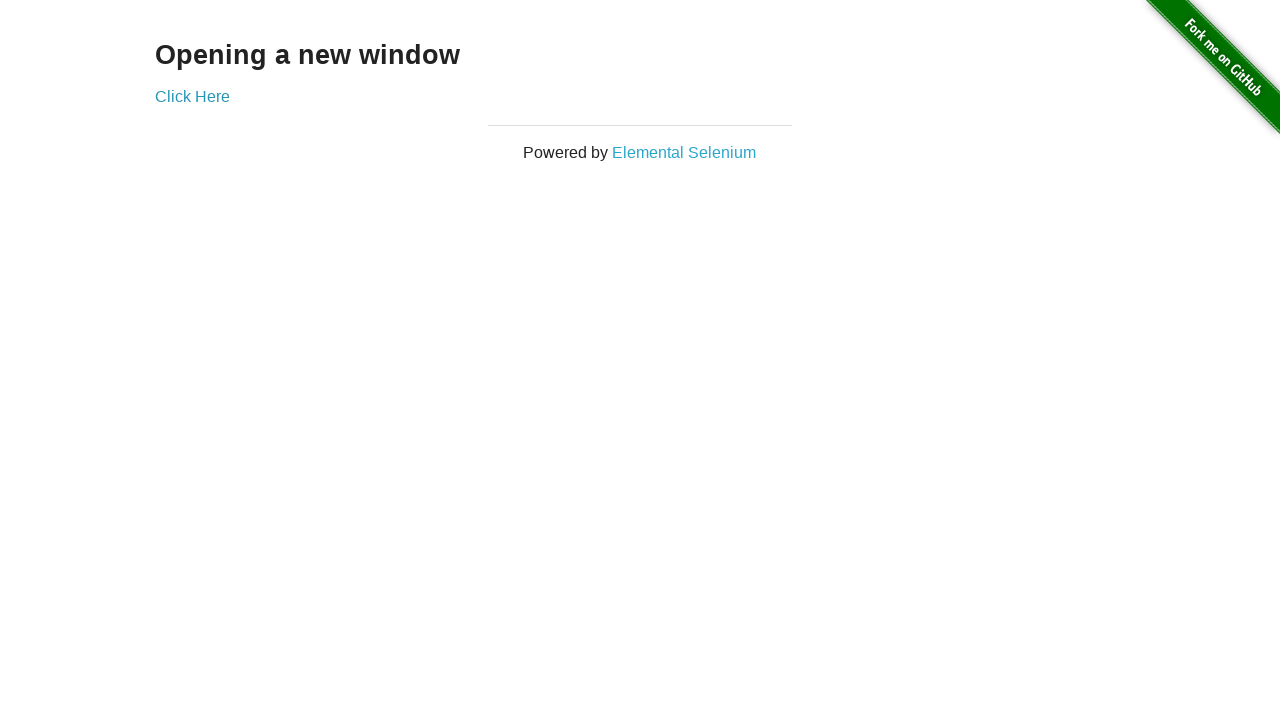

Switched back to original window
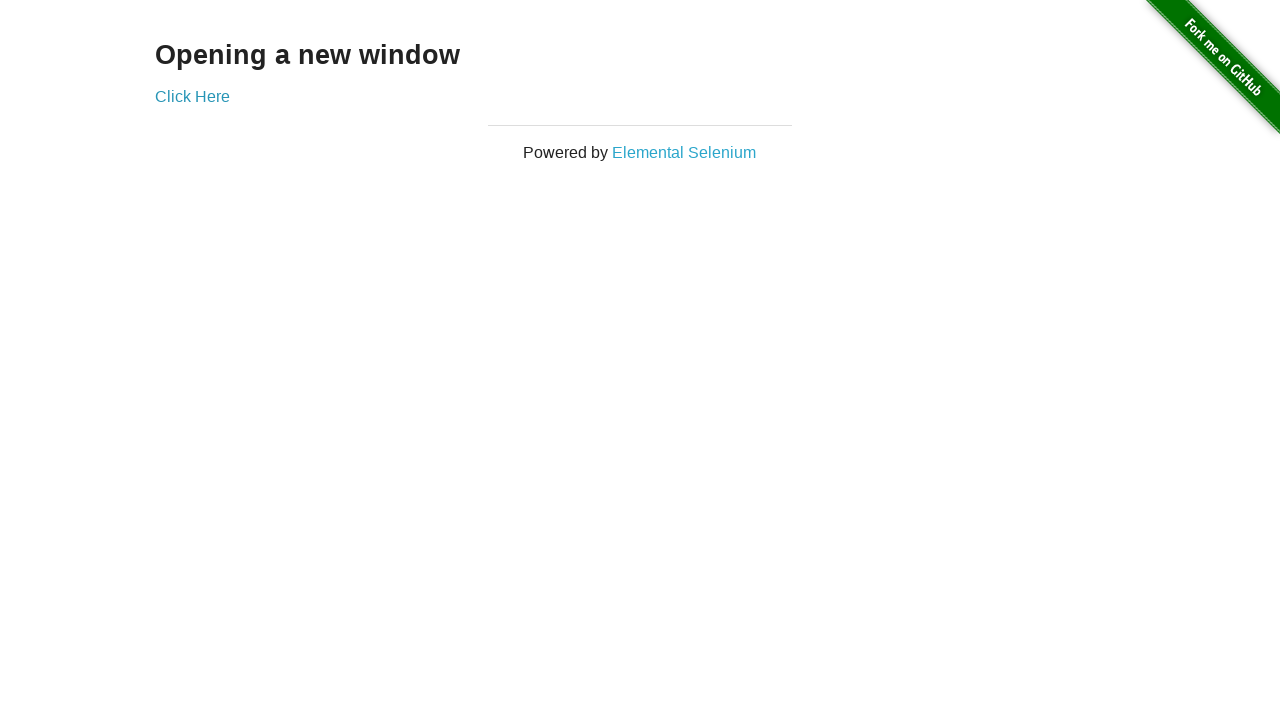

Verified original window title is still 'The Internet'
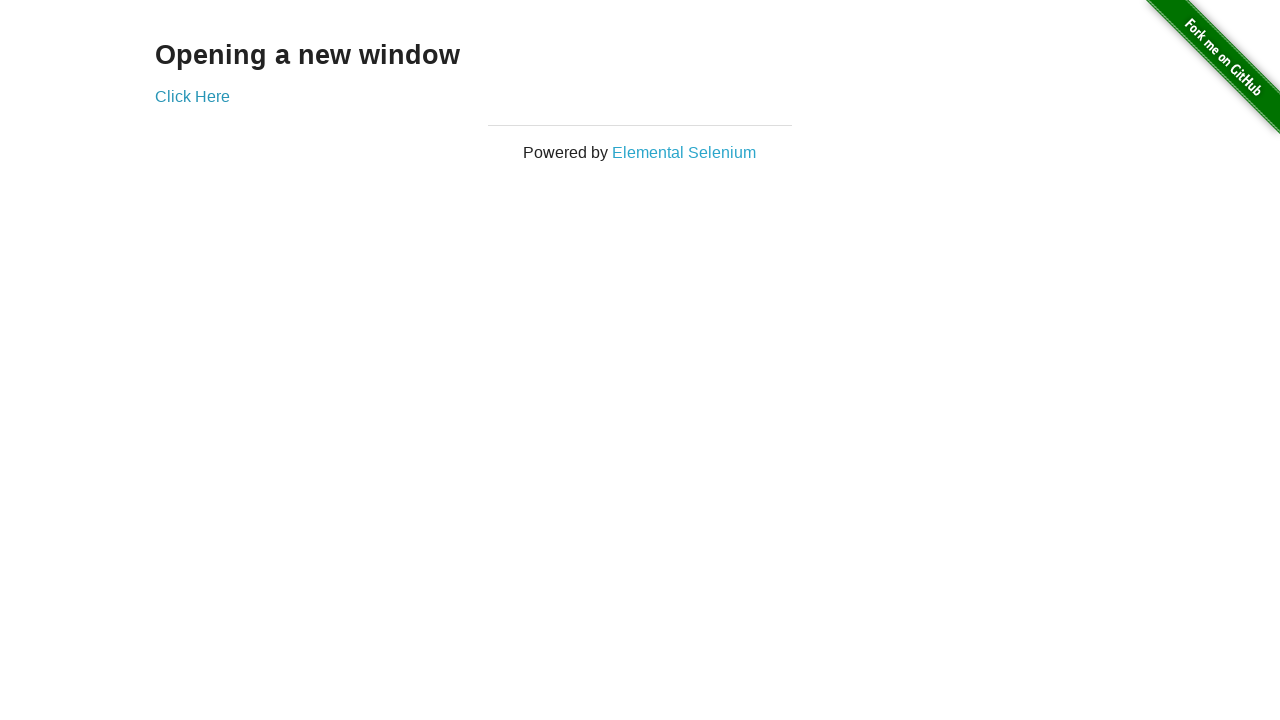

Switched to new window
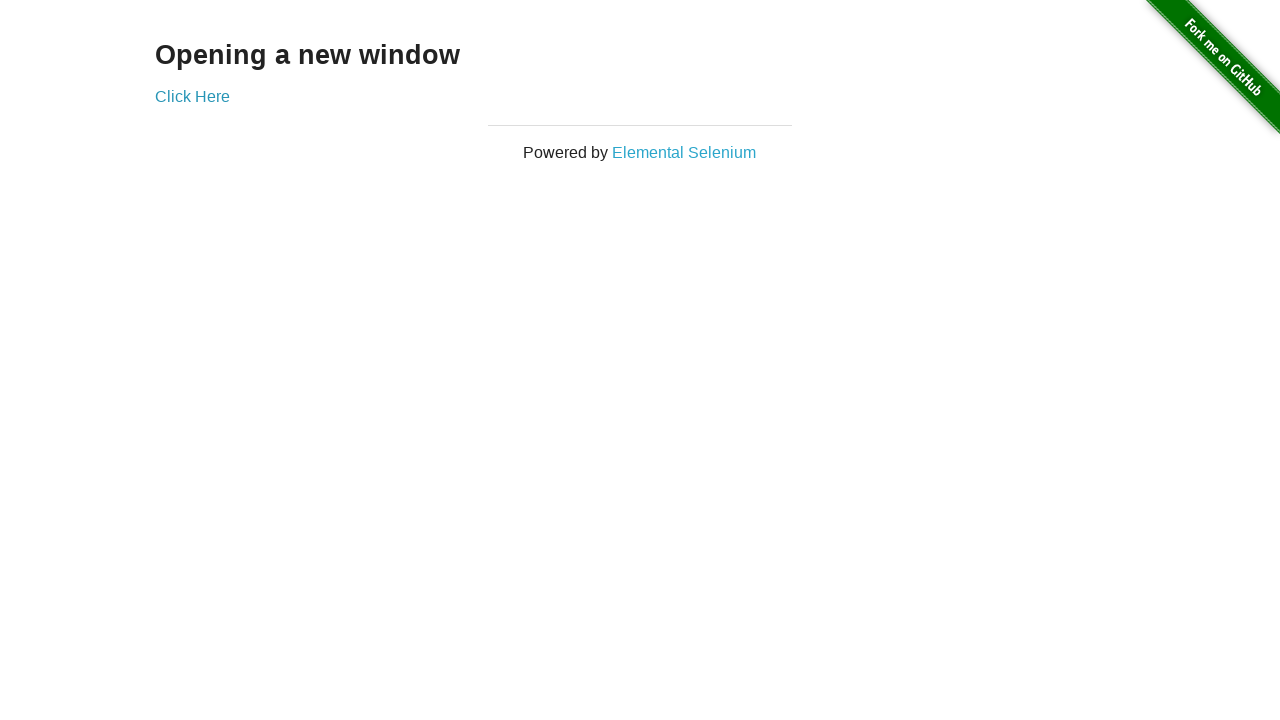

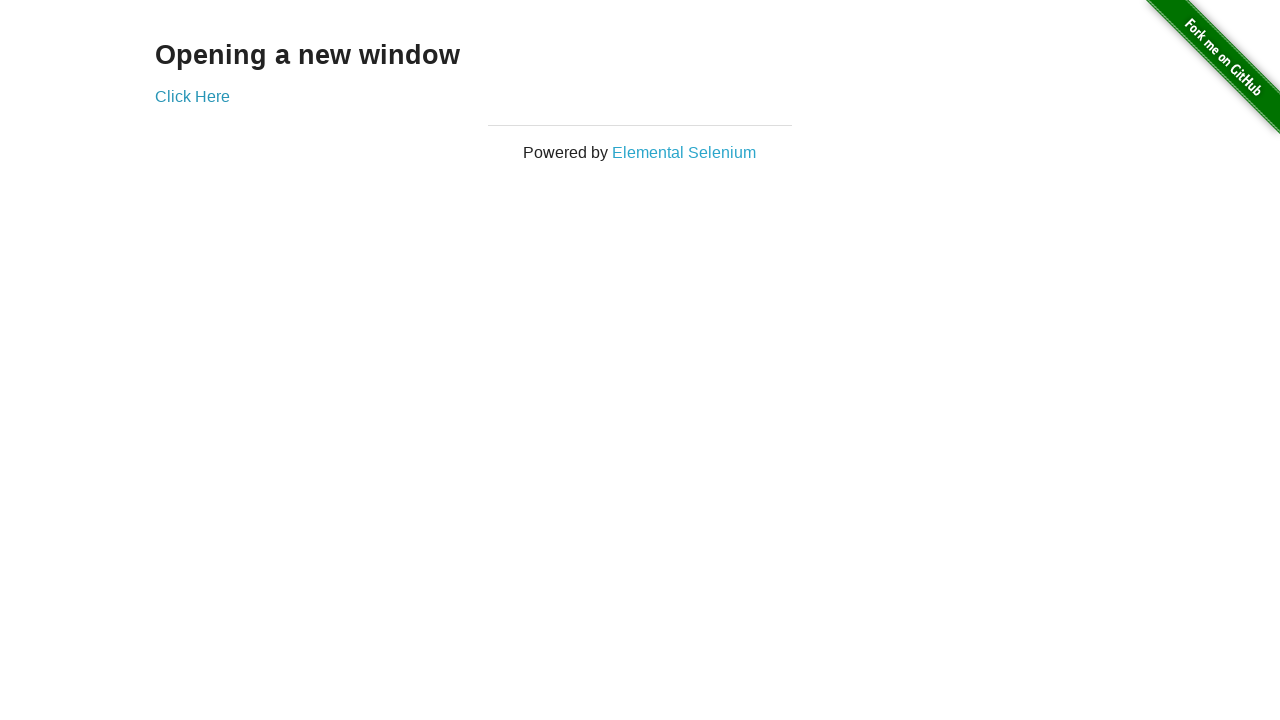